Navigates through a website's main menu by hovering over menu items and clicking on subcategory links under the first category

Starting URL: https://updates.futuristicbug.com/bippi/wordpress/

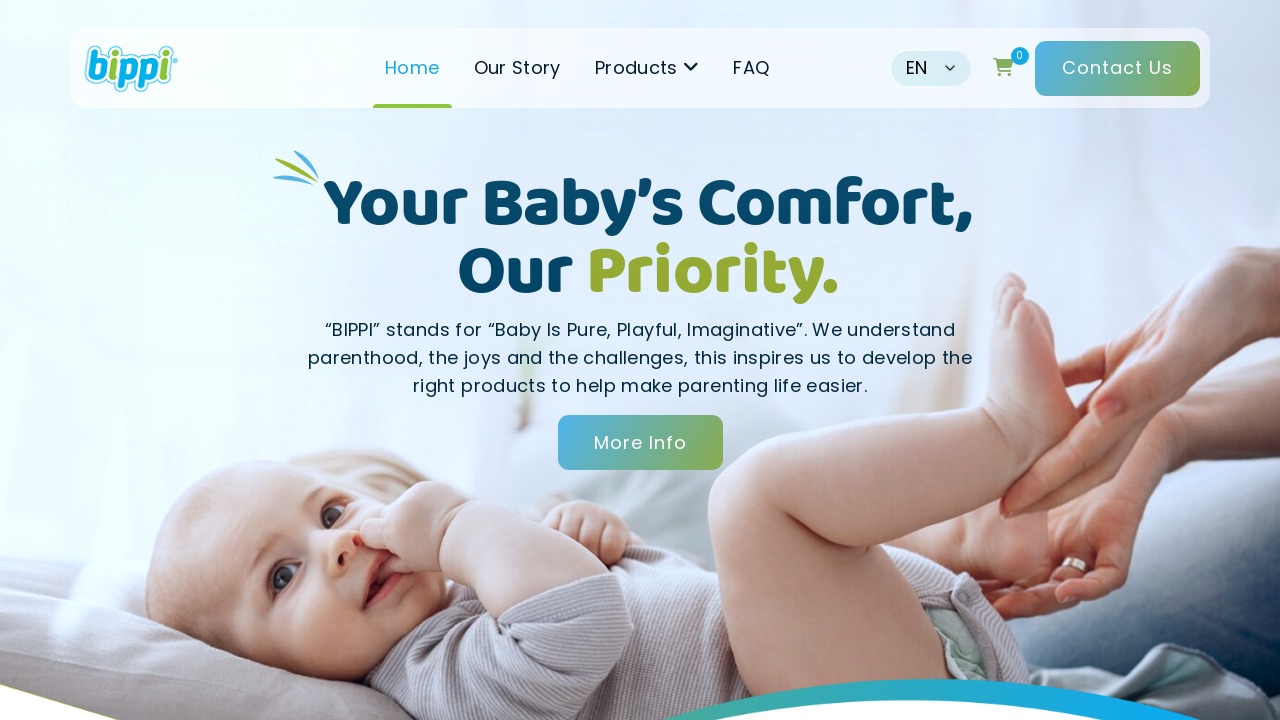

Hovered over main menu to reveal dropdown at (647, 68) on #menu-header-menu > li.navitem.has-children > a
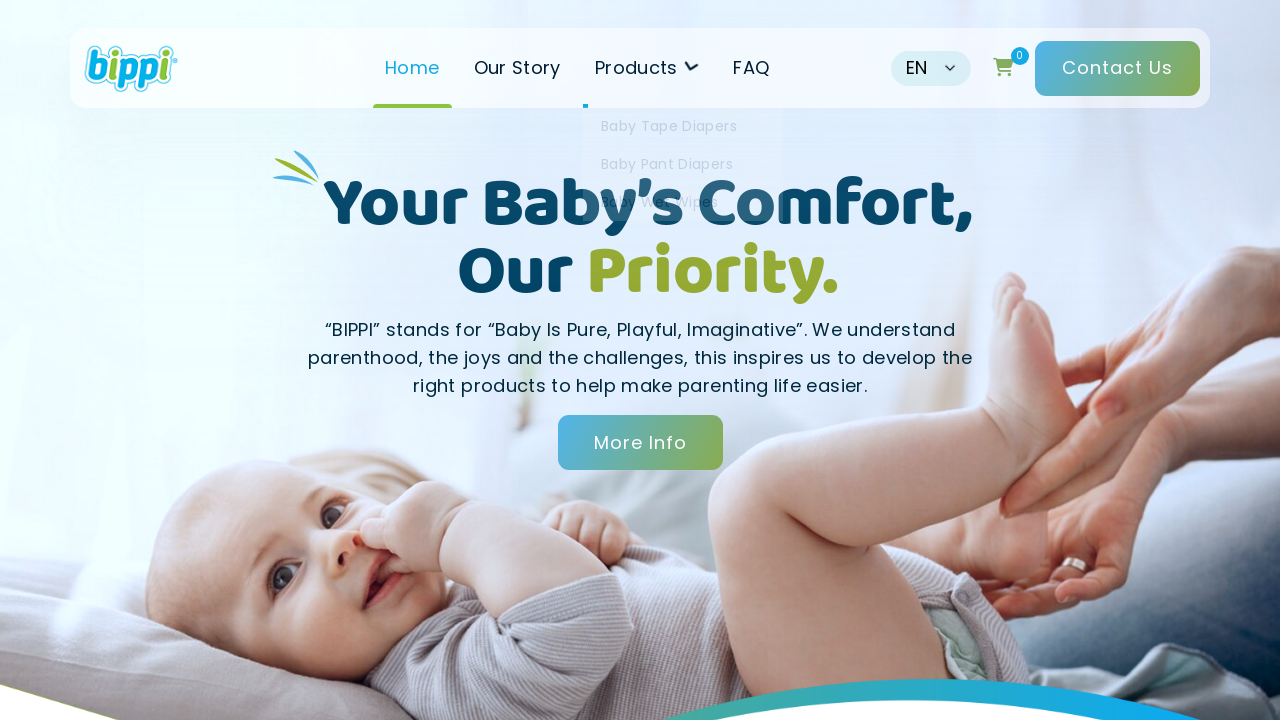

Waited 1 second for menu animation
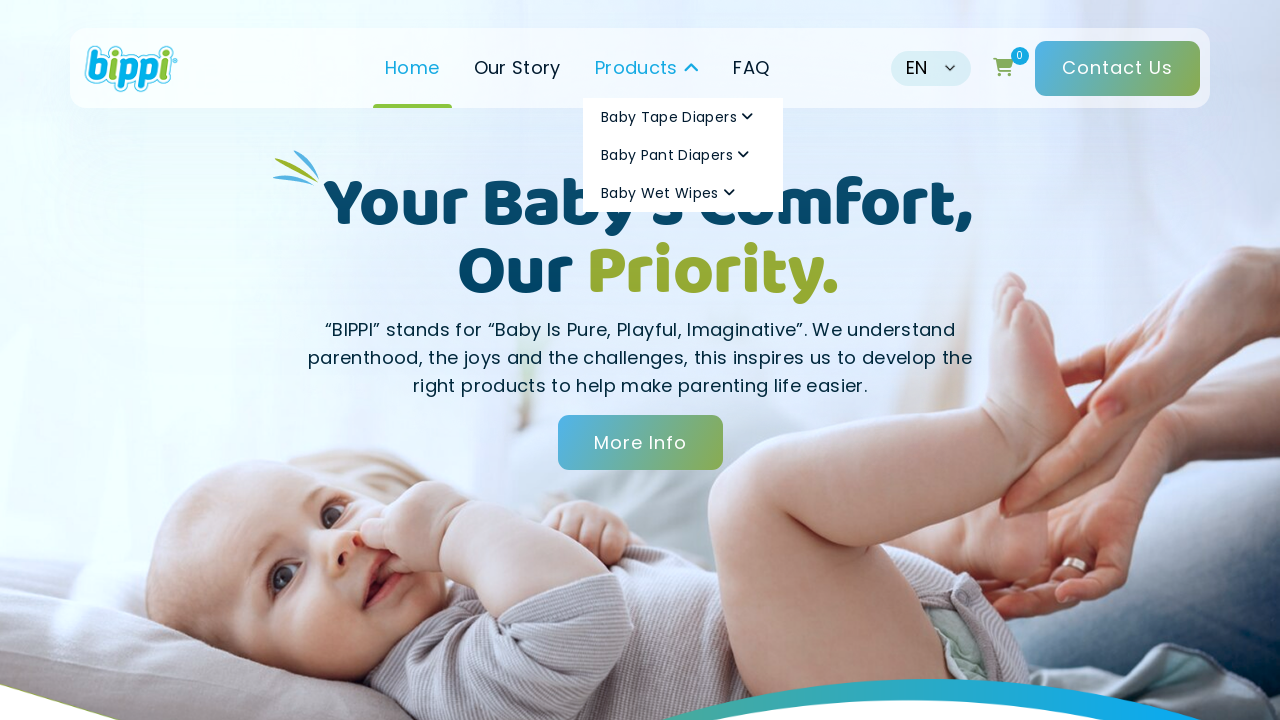

Hovered over first category to reveal subcategories at (683, 117) on #menu-header-menu > li.navitem.has-children > ul > li:nth-child(1) > a
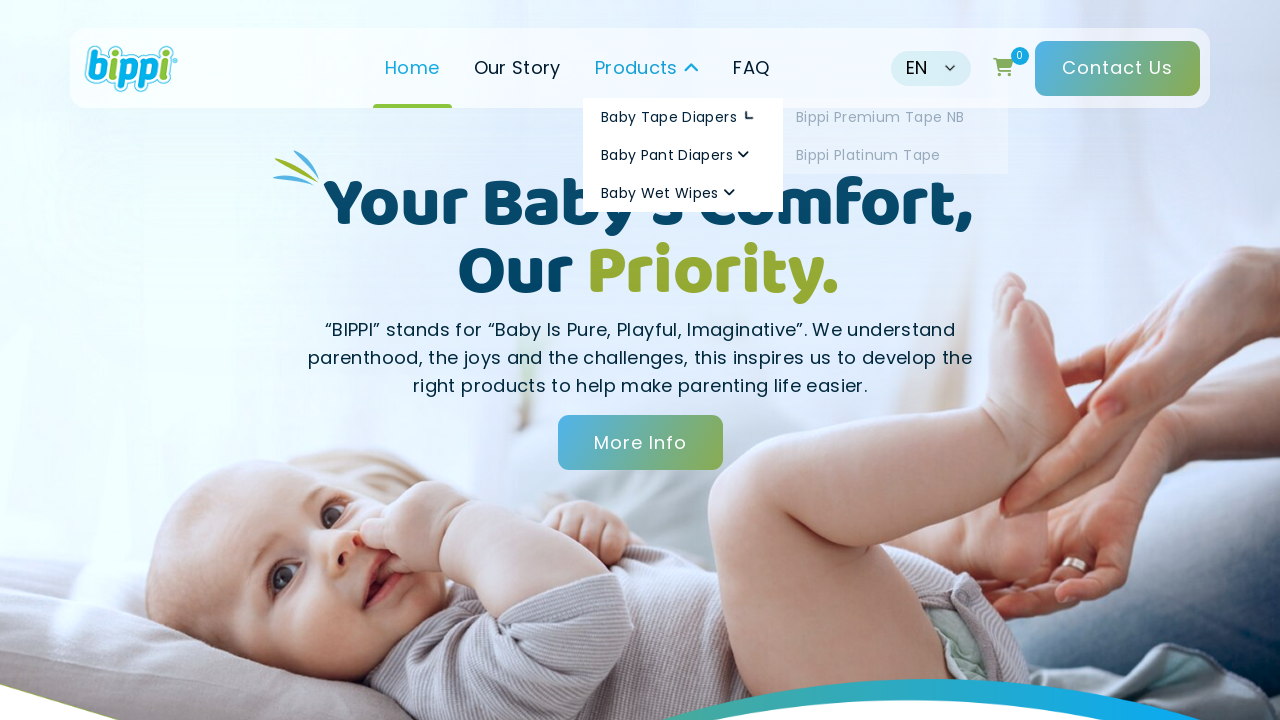

Waited 1 second for subcategory animation
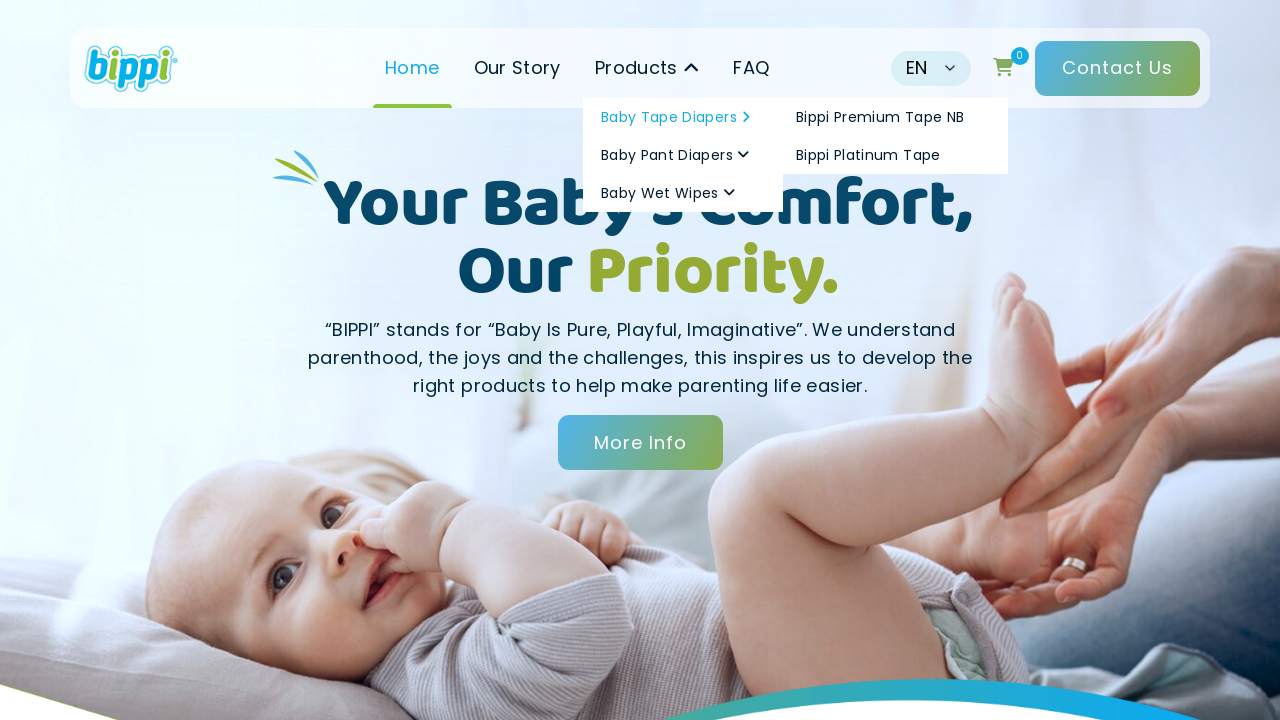

Clicked on subcategory link at (893, 117) on #menu-header-menu > li.navitem.has-children > ul > li:nth-child(1) > ul > li:nth
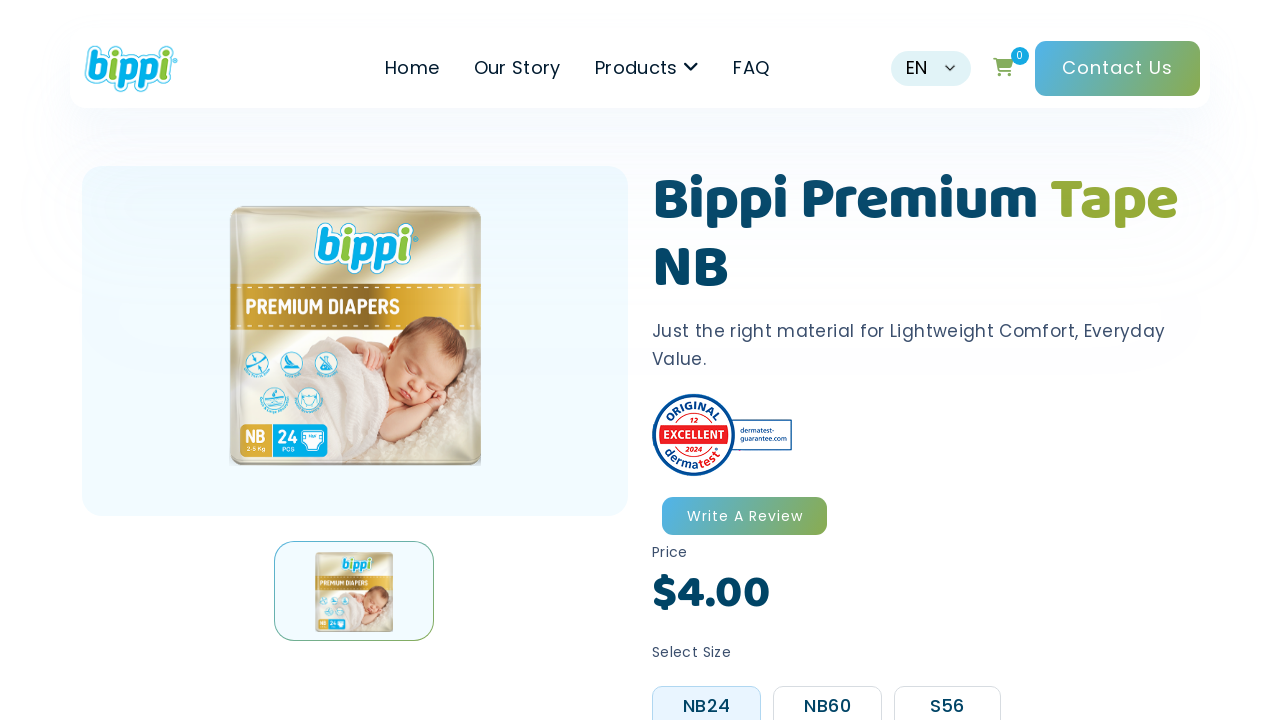

Waited 5 seconds for page navigation to complete
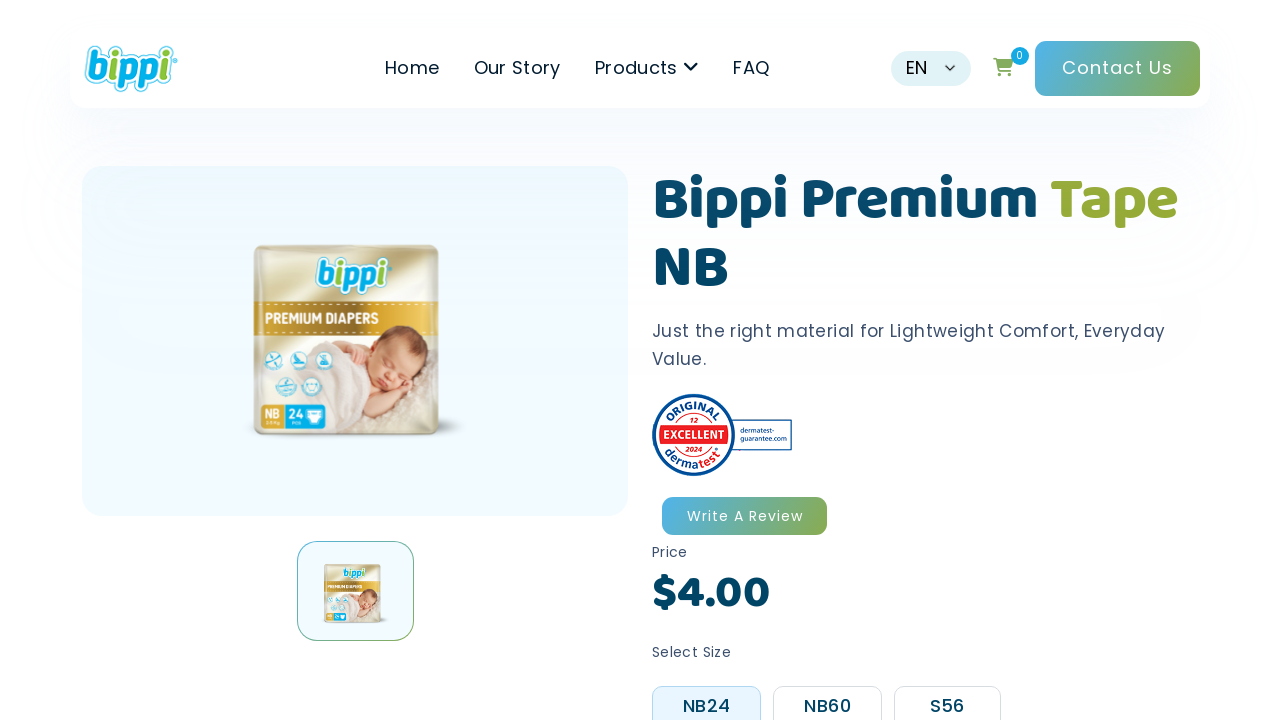

Hovered over main menu to reveal dropdown at (647, 68) on #menu-header-menu > li.navitem.has-children > a
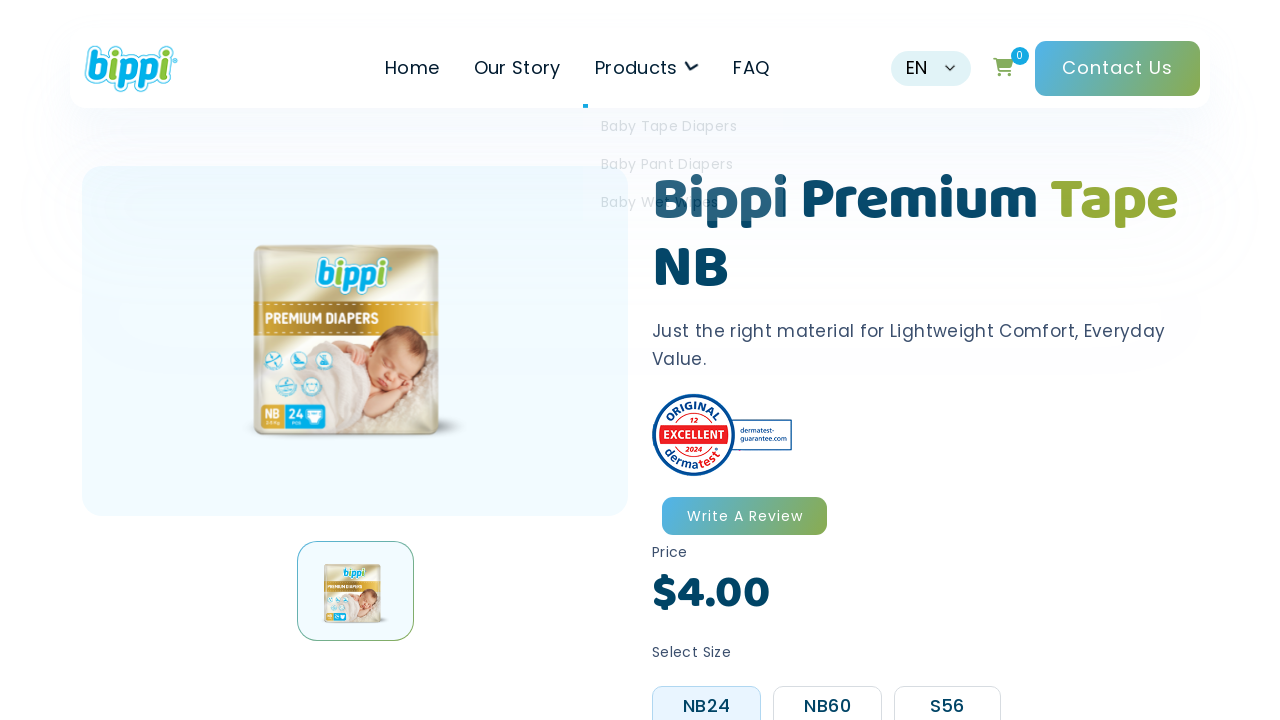

Waited 1 second for menu animation
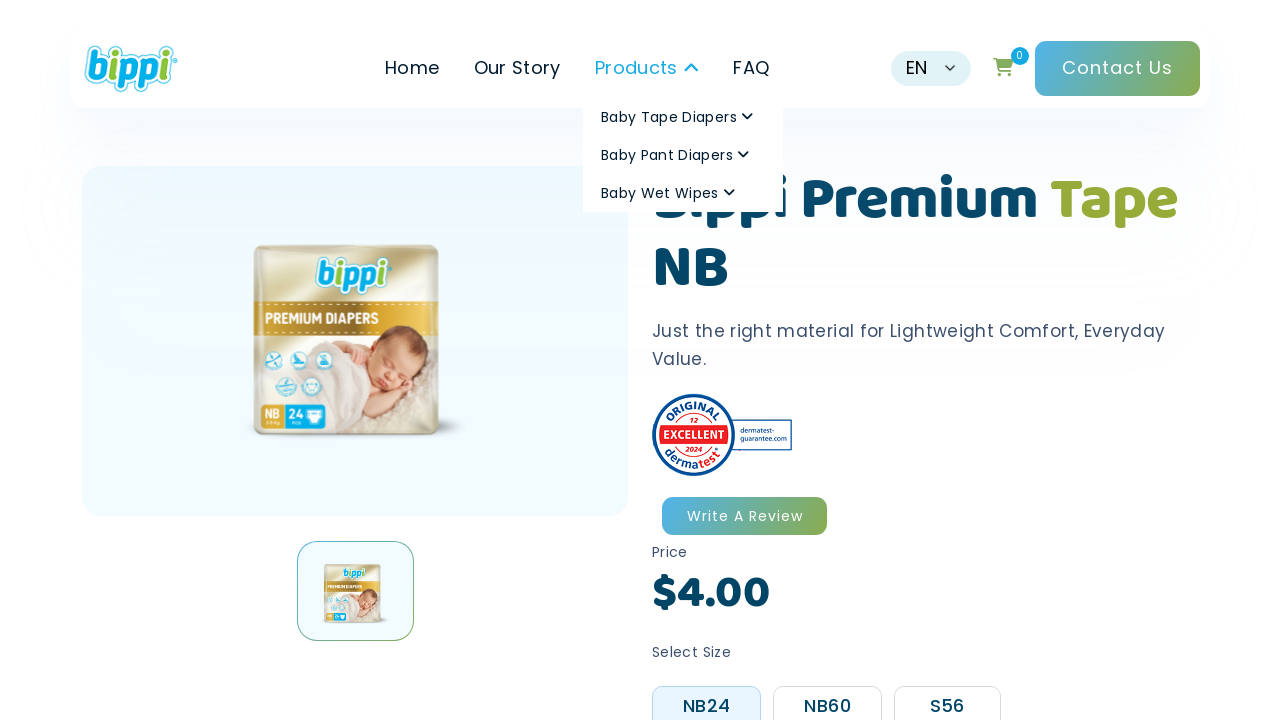

Hovered over first category to reveal subcategories at (683, 117) on #menu-header-menu > li.navitem.has-children > ul > li:nth-child(1) > a
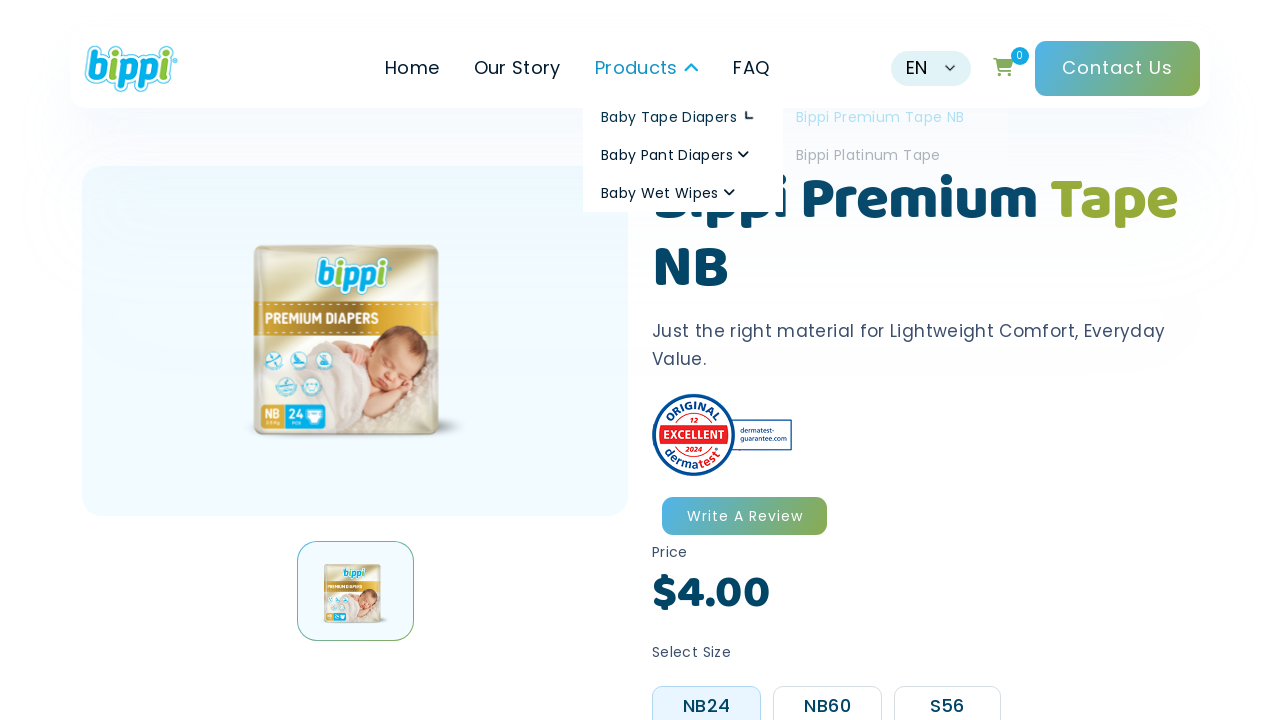

Waited 1 second for subcategory animation
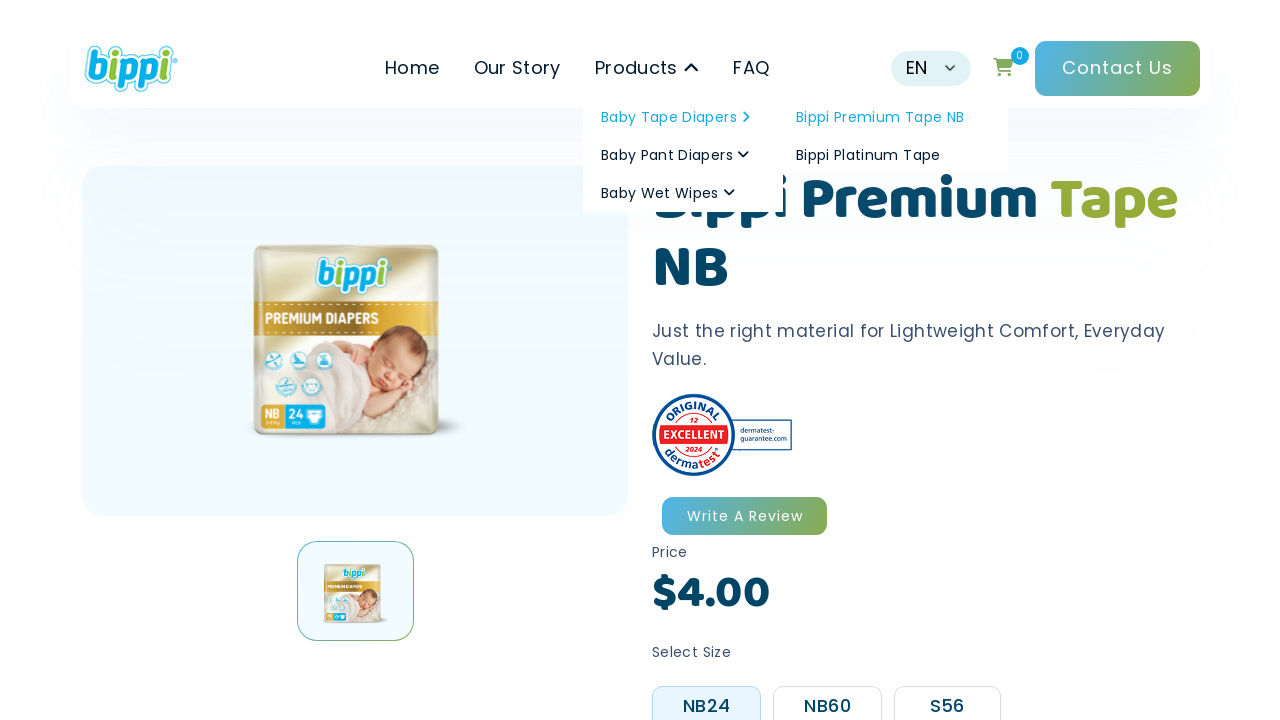

Clicked on subcategory link at (893, 155) on #menu-header-menu > li.navitem.has-children > ul > li:nth-child(1) > ul > li:nth
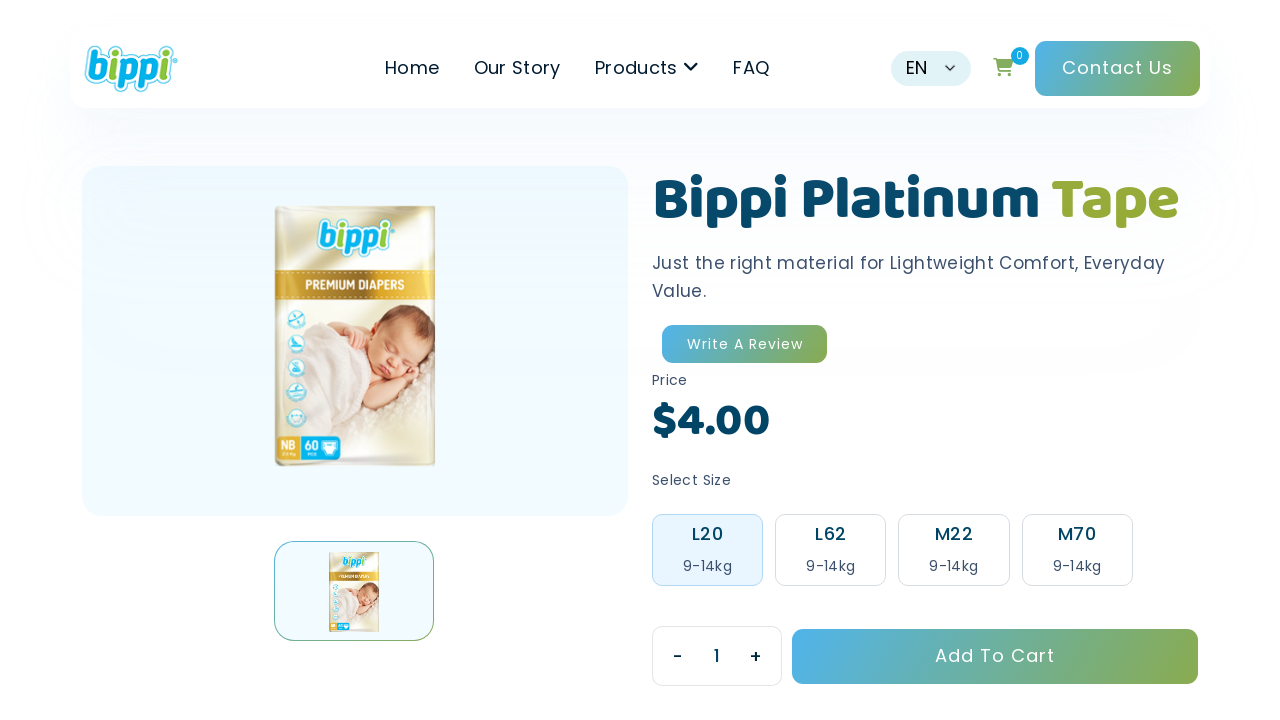

Waited 5 seconds for page navigation to complete
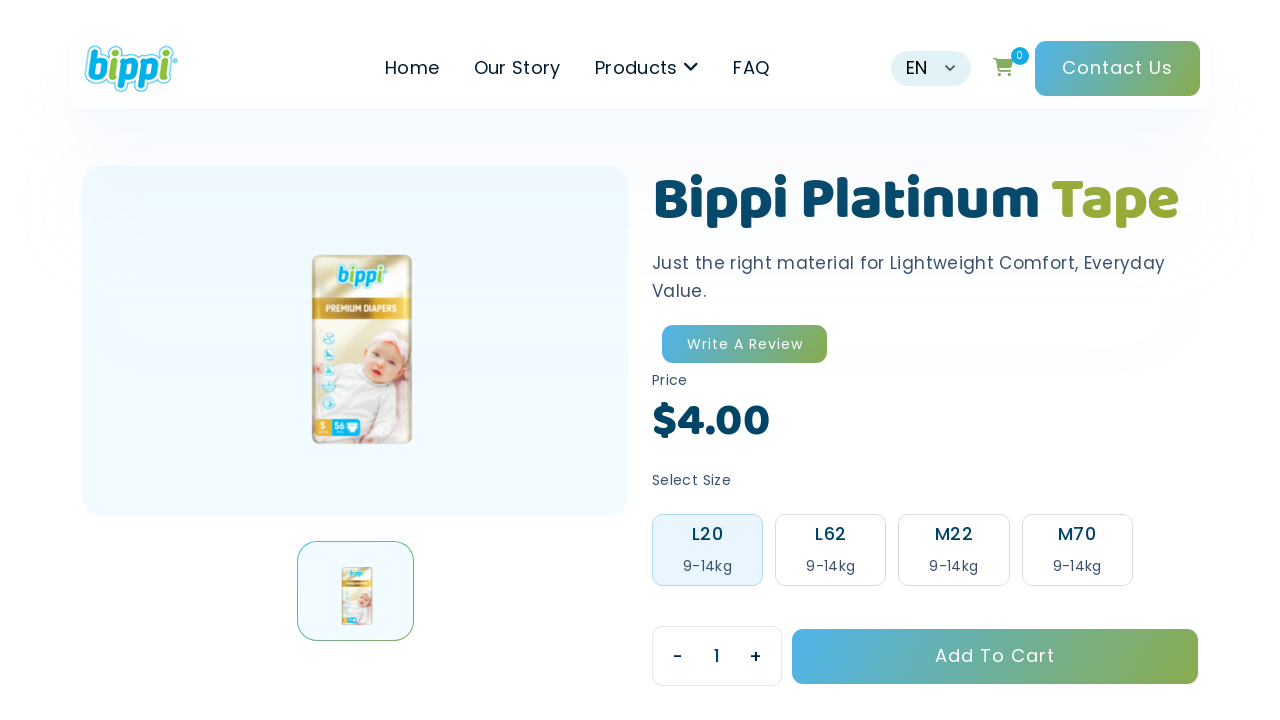

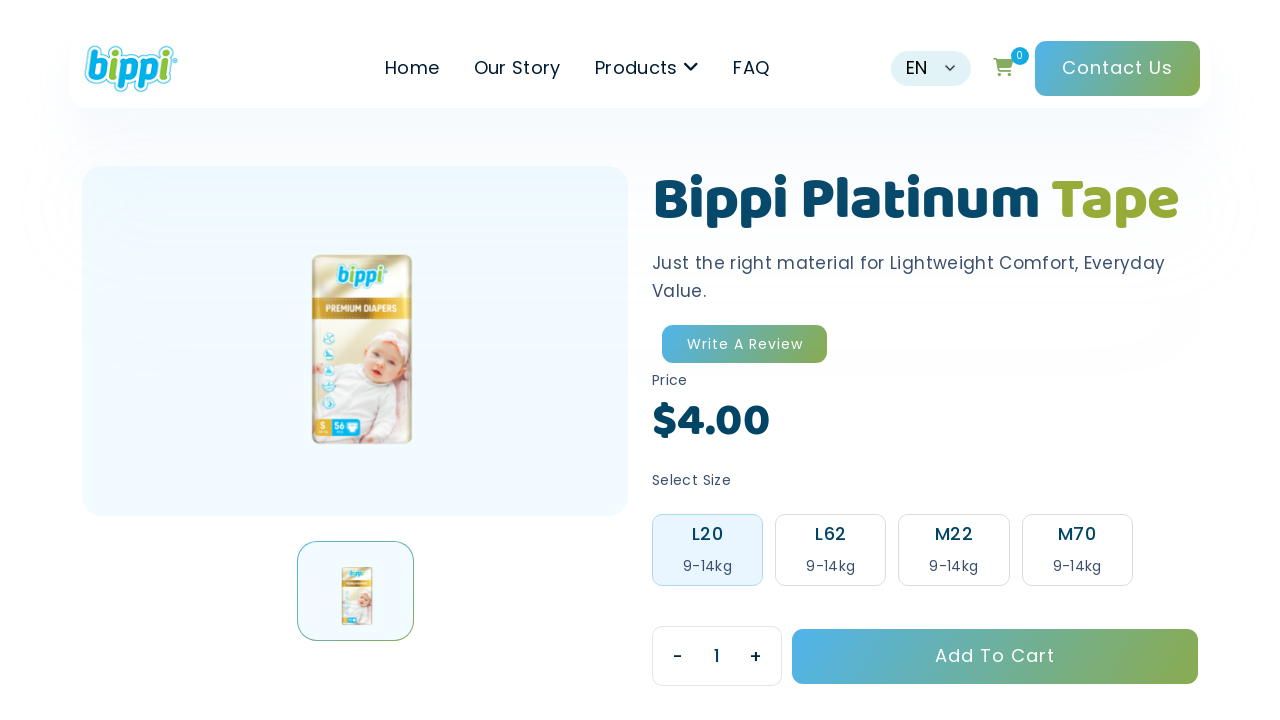